Clicks on letter 'G' link and verifies languages starting with 'G' are displayed

Starting URL: https://www.99-bottles-of-beer.net/abc.html

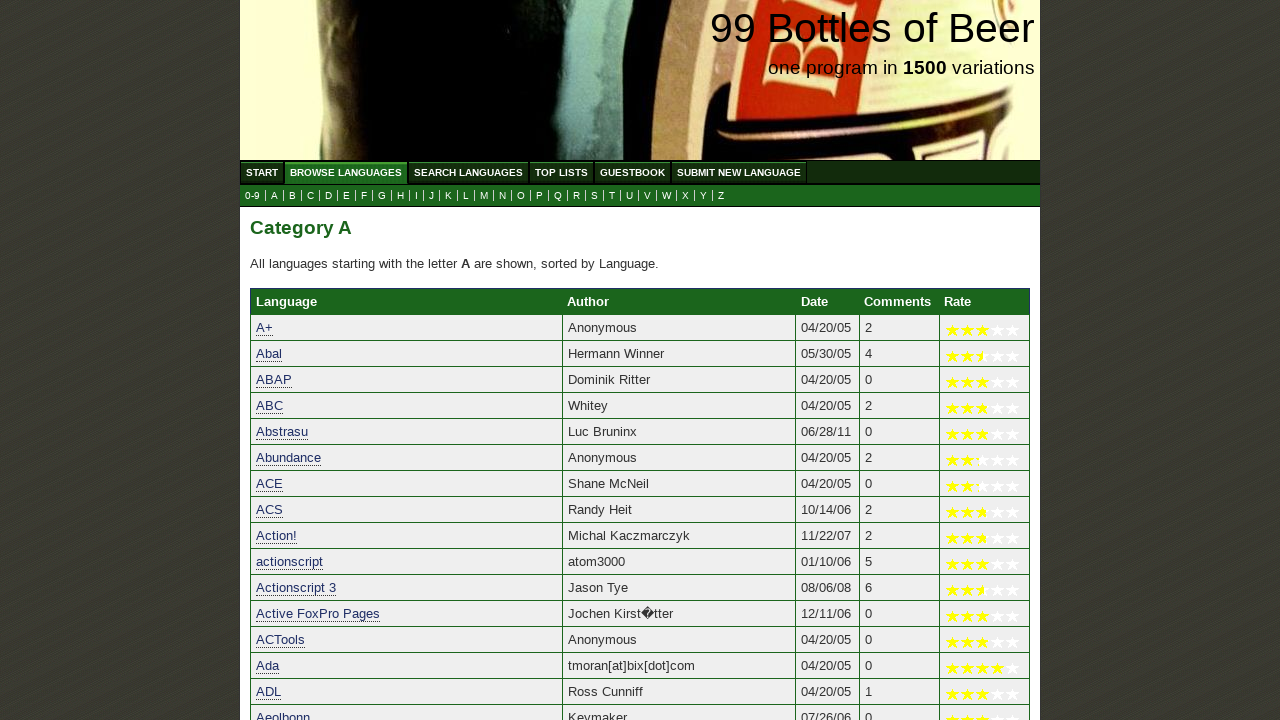

Clicked on letter 'G' link at (382, 196) on a[href='g.html']
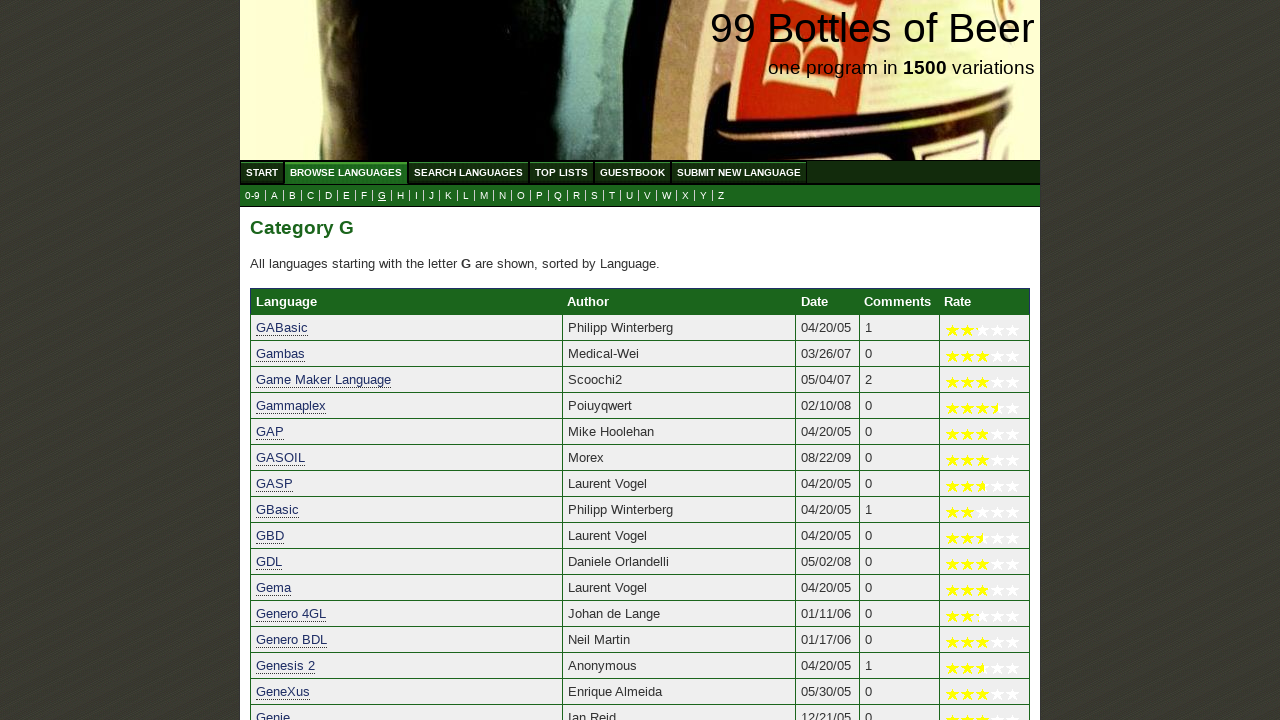

Languages starting with 'G' results loaded
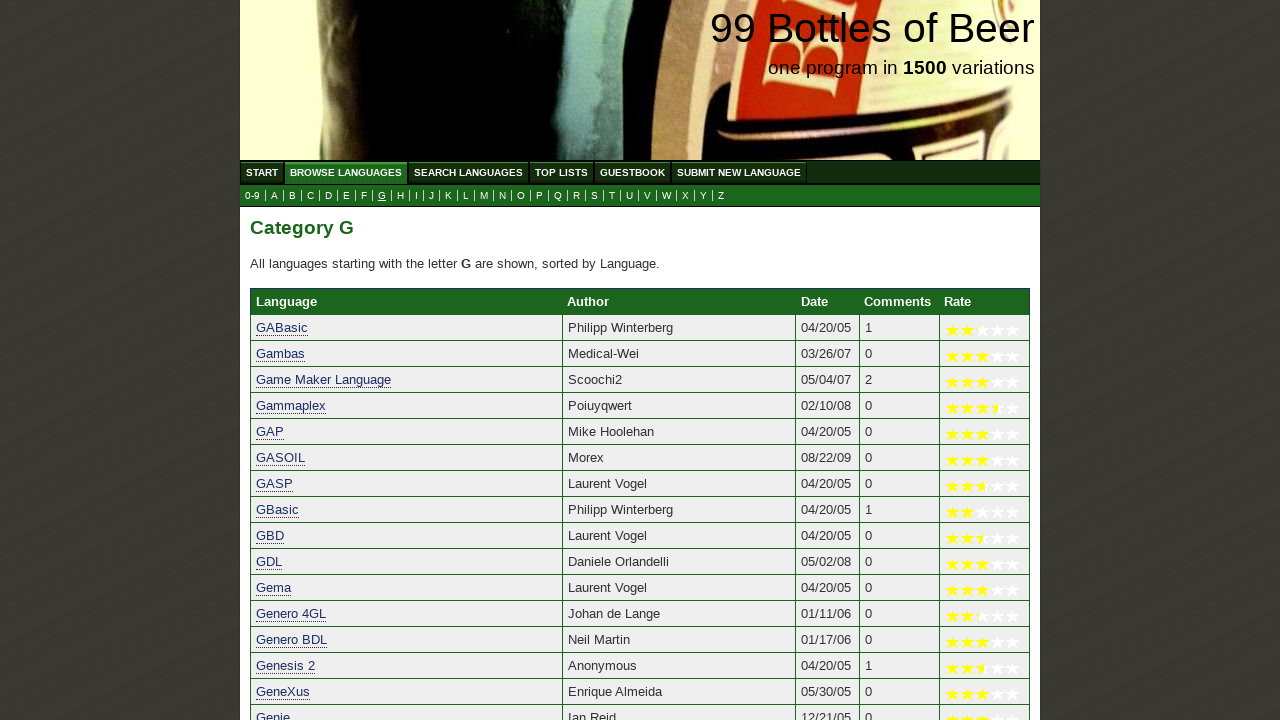

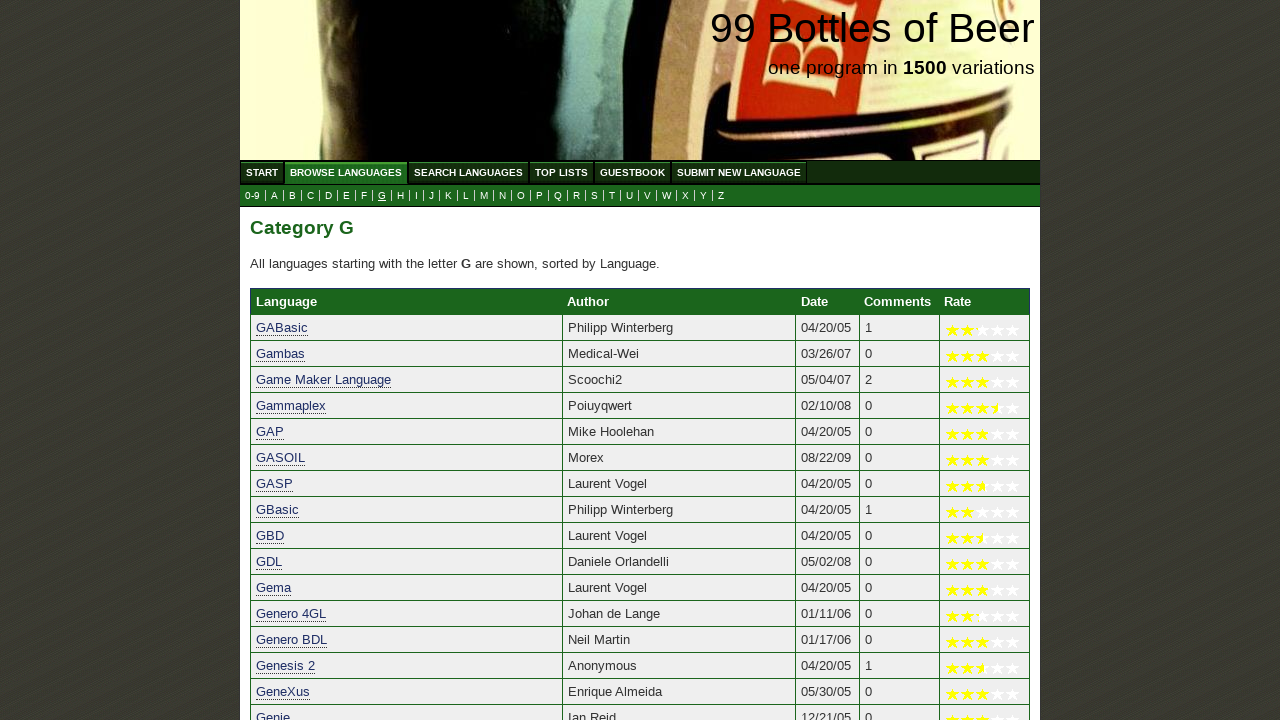